Tests iframe interaction by navigating to the IFrames page, filling out first and last name fields within an iframe, submitting the form, and verifying the result message displays correctly.

Starting URL: https://techglobal-training.com/frontend

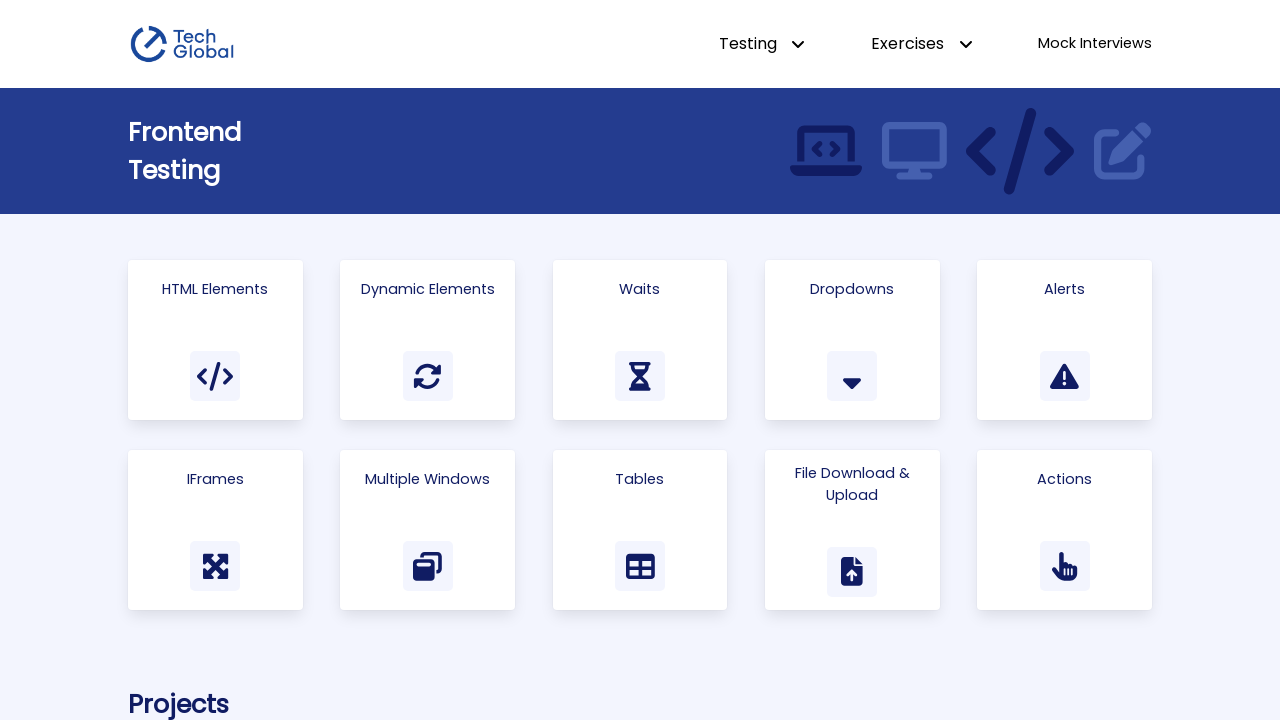

Clicked on IFrames link to navigate to IFrames page at (215, 479) on text=IFrames
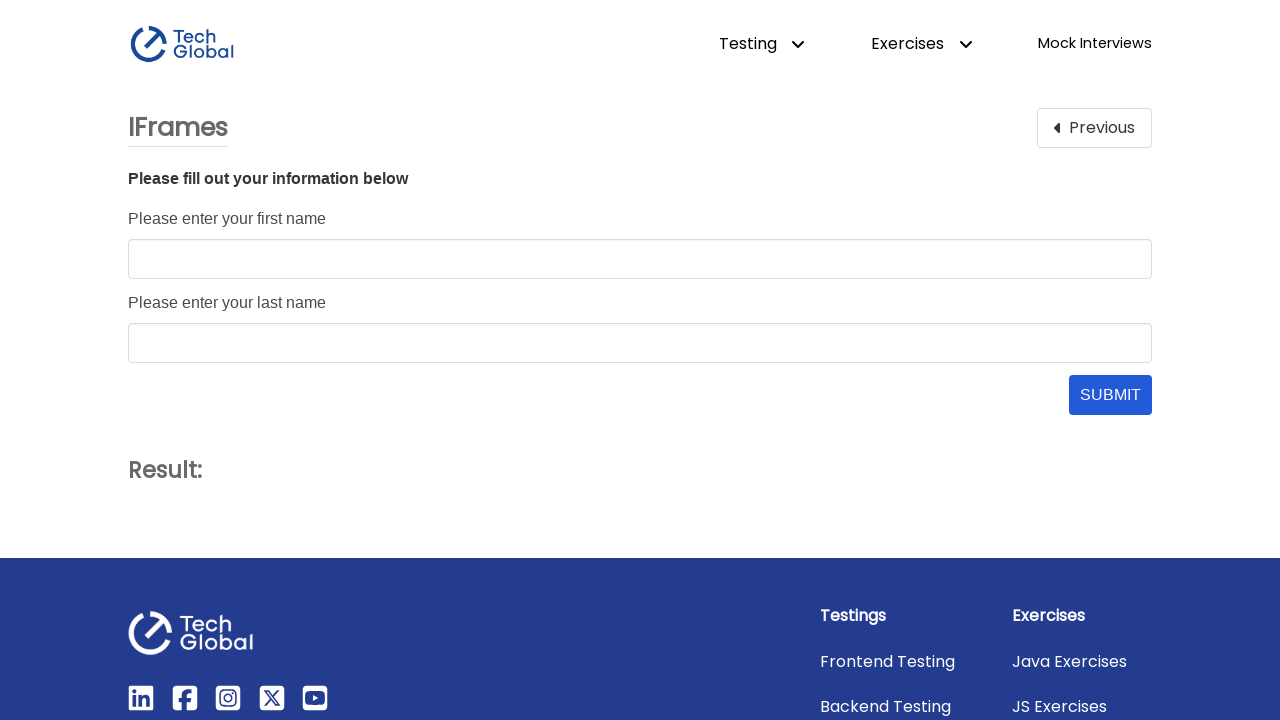

Located iframe with id 'form_frame'
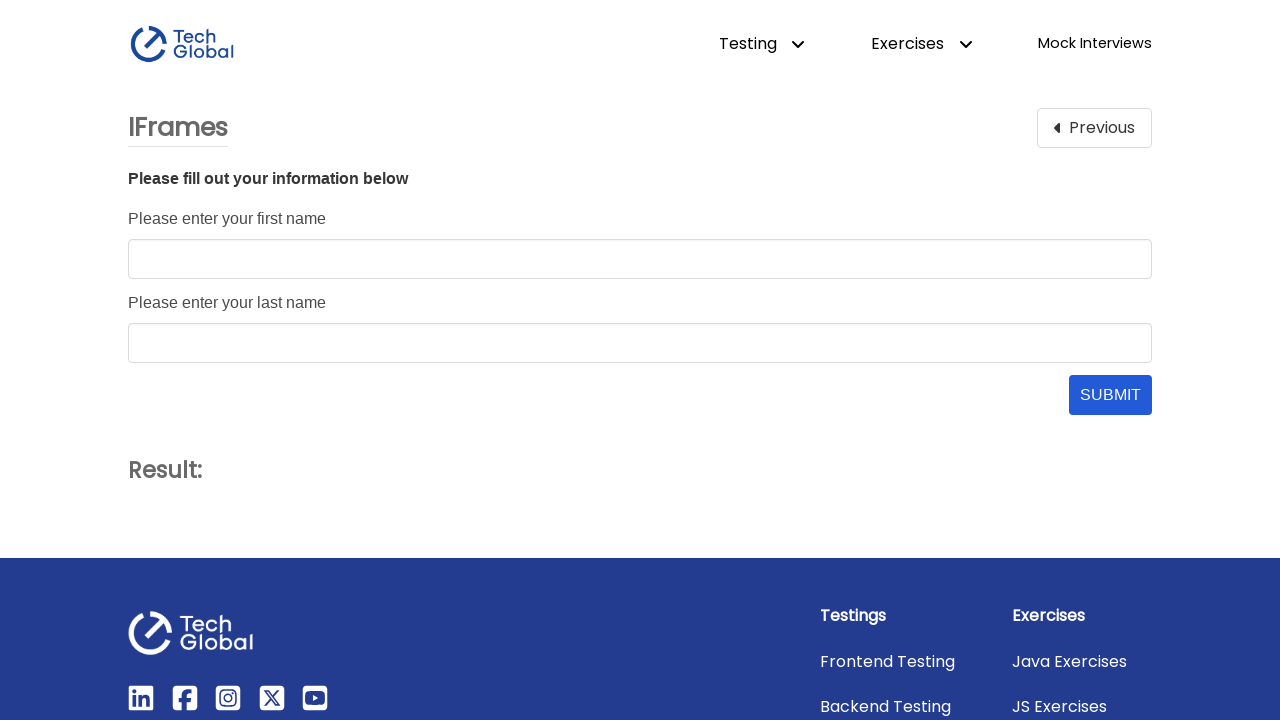

Defined test data: first_name='John', last_name='Doe'
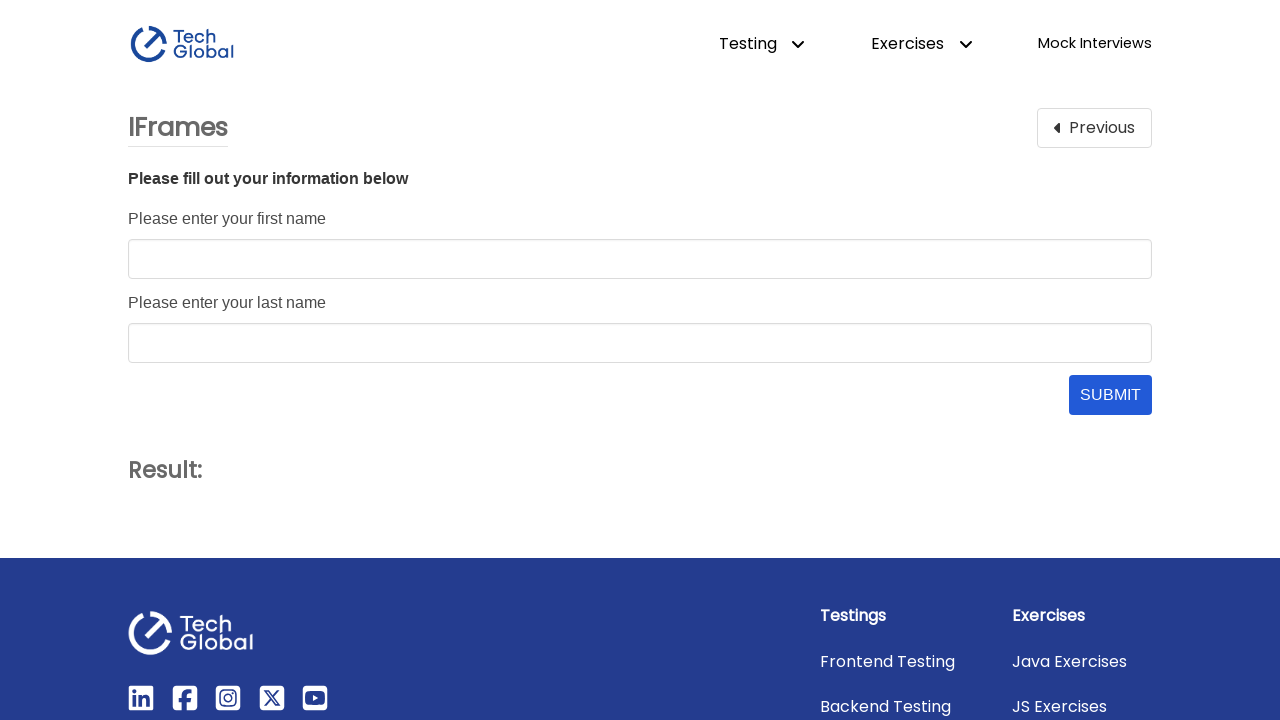

Filled first name field with 'John' in iframe on #form_frame >> internal:control=enter-frame >> #first_name
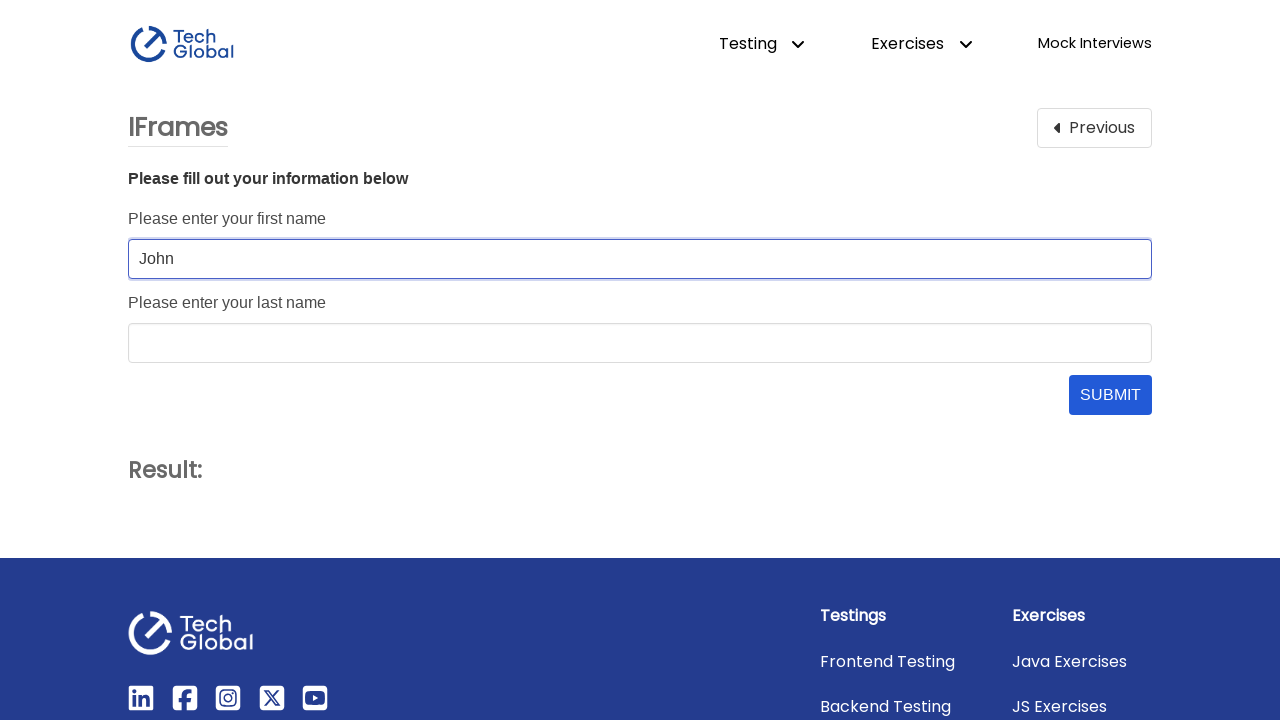

Filled last name field with 'Doe' in iframe on #form_frame >> internal:control=enter-frame >> #last_name
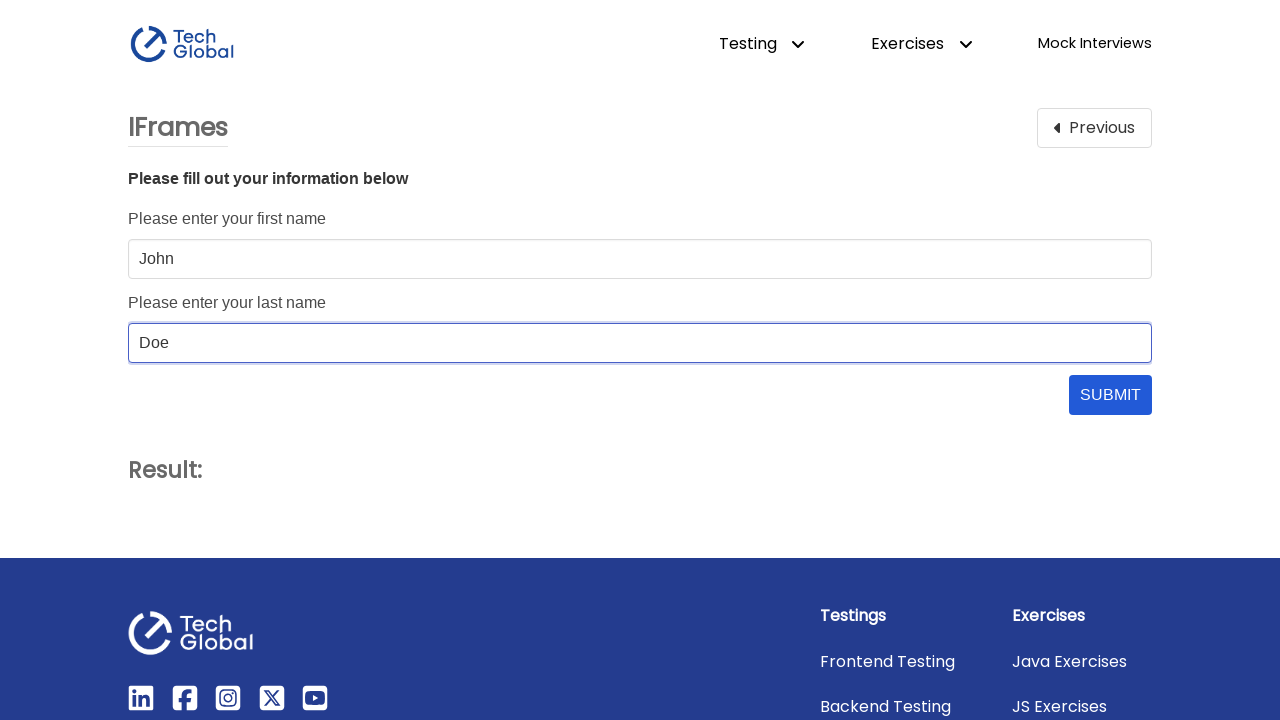

Clicked submit button in iframe to submit form at (1110, 395) on #form_frame >> internal:control=enter-frame >> #submit
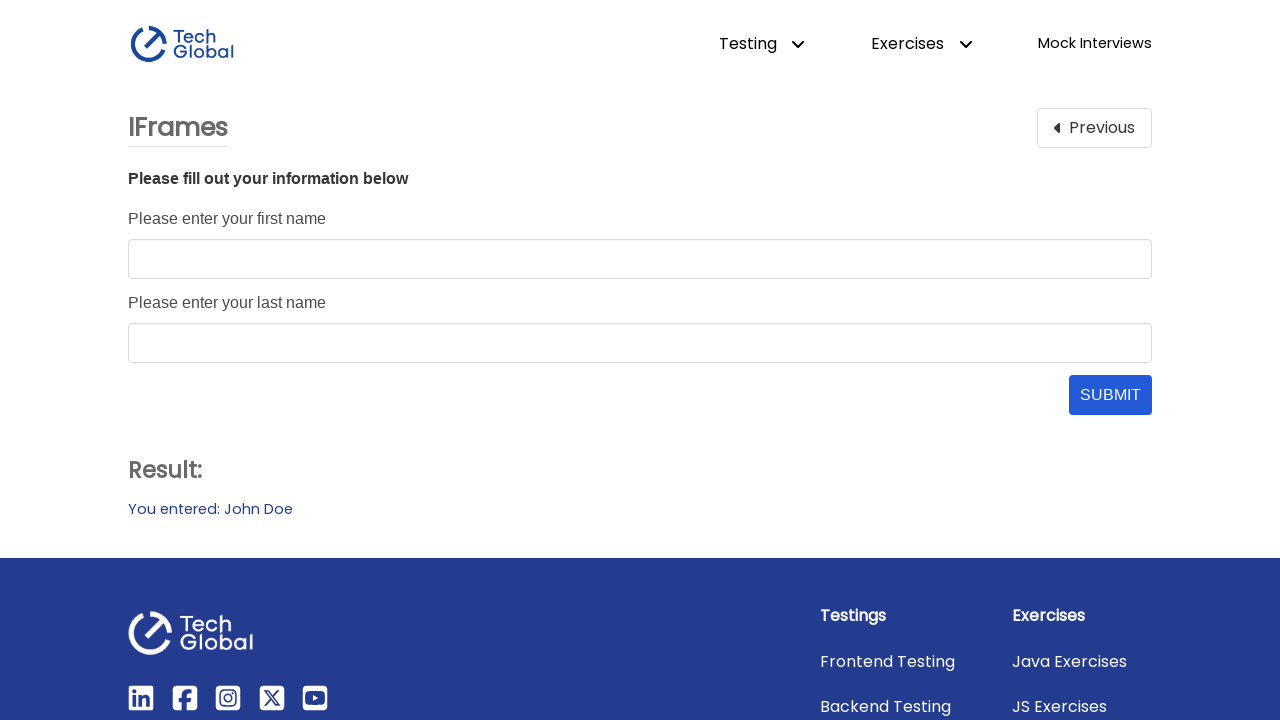

Verified result message displays 'You entered: John Doe'
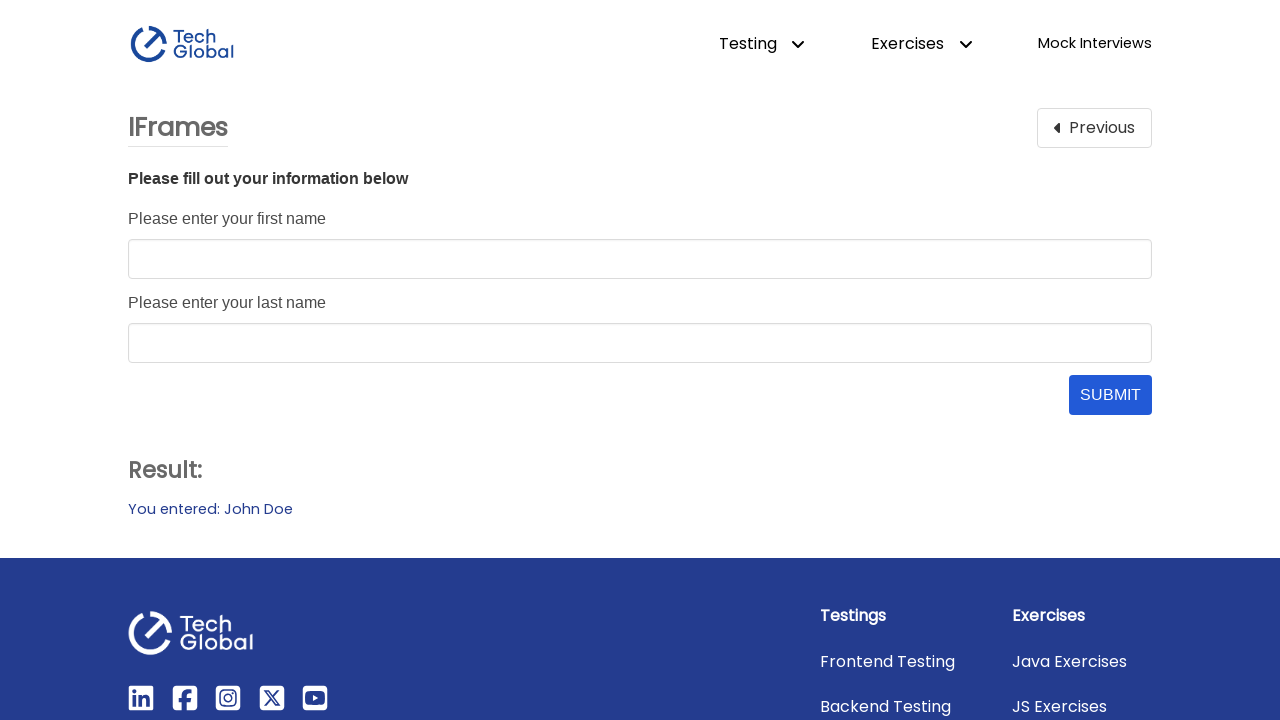

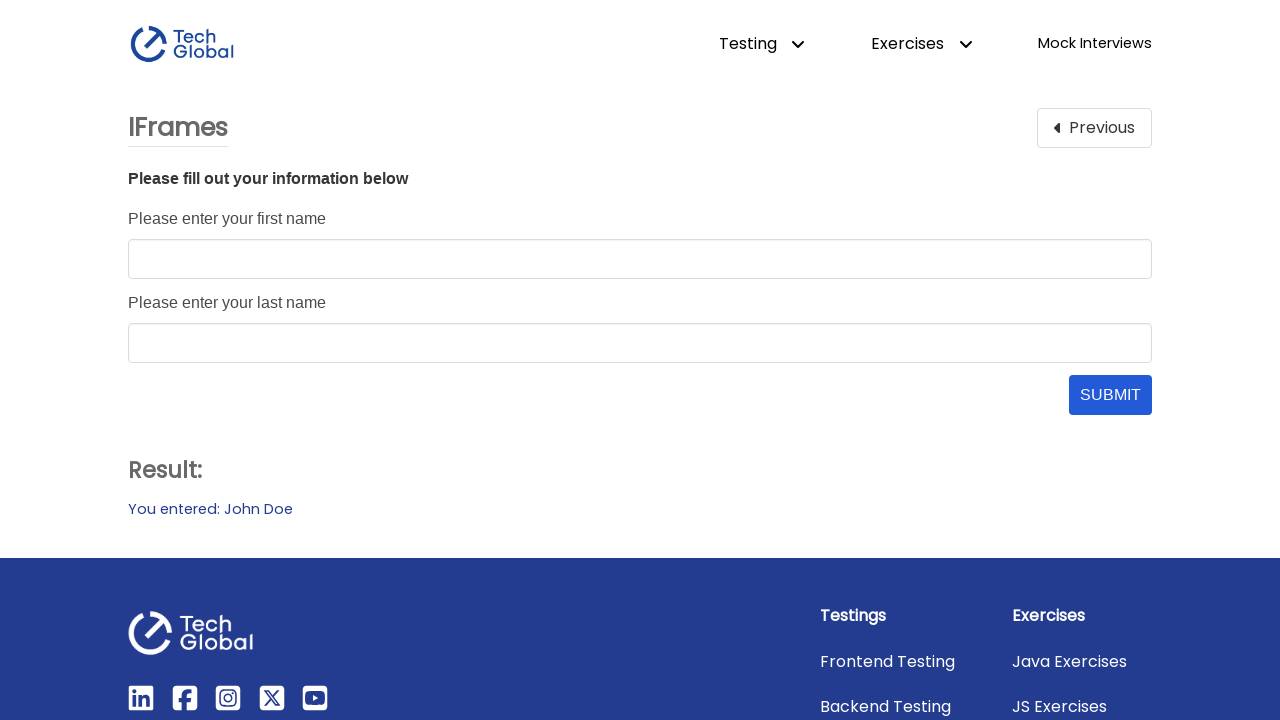